Tests key press functionality by navigating to the Key Presses page, sending a key press, and verifying the result is displayed

Starting URL: http://the-internet.herokuapp.com/

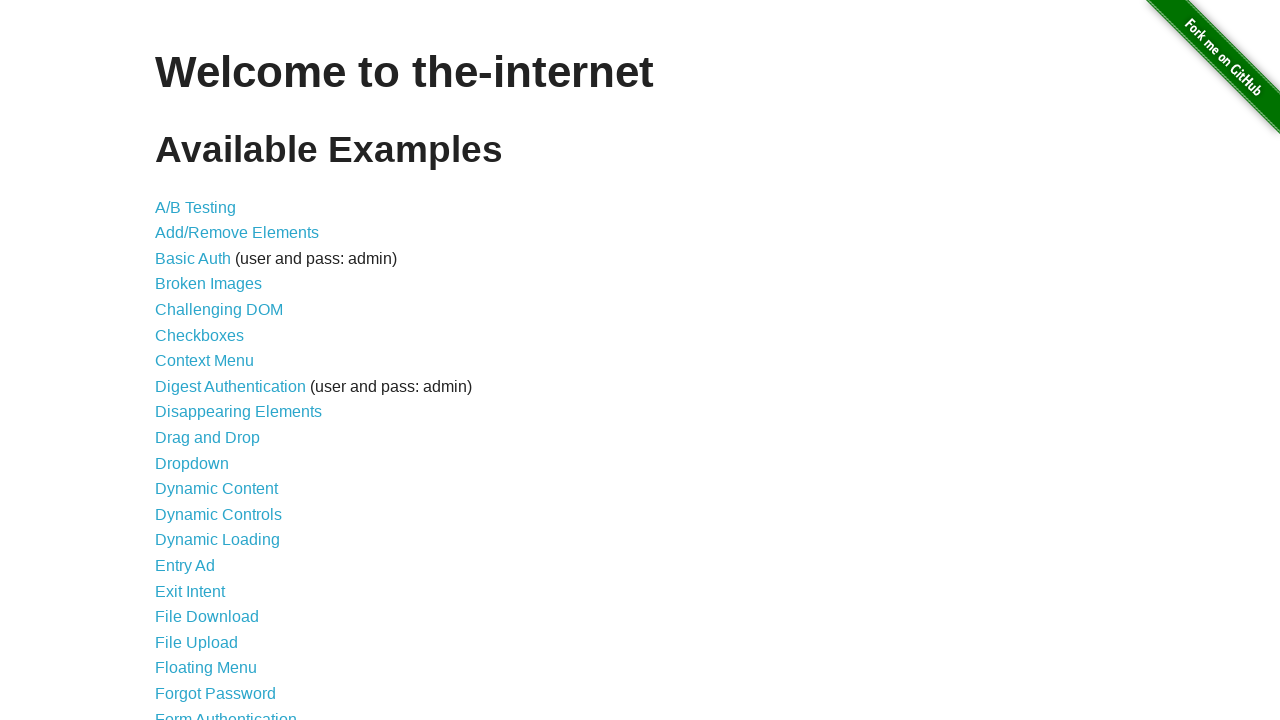

Clicked on Key Presses link at (200, 360) on xpath=//a[contains(text(),'Key Presses')]
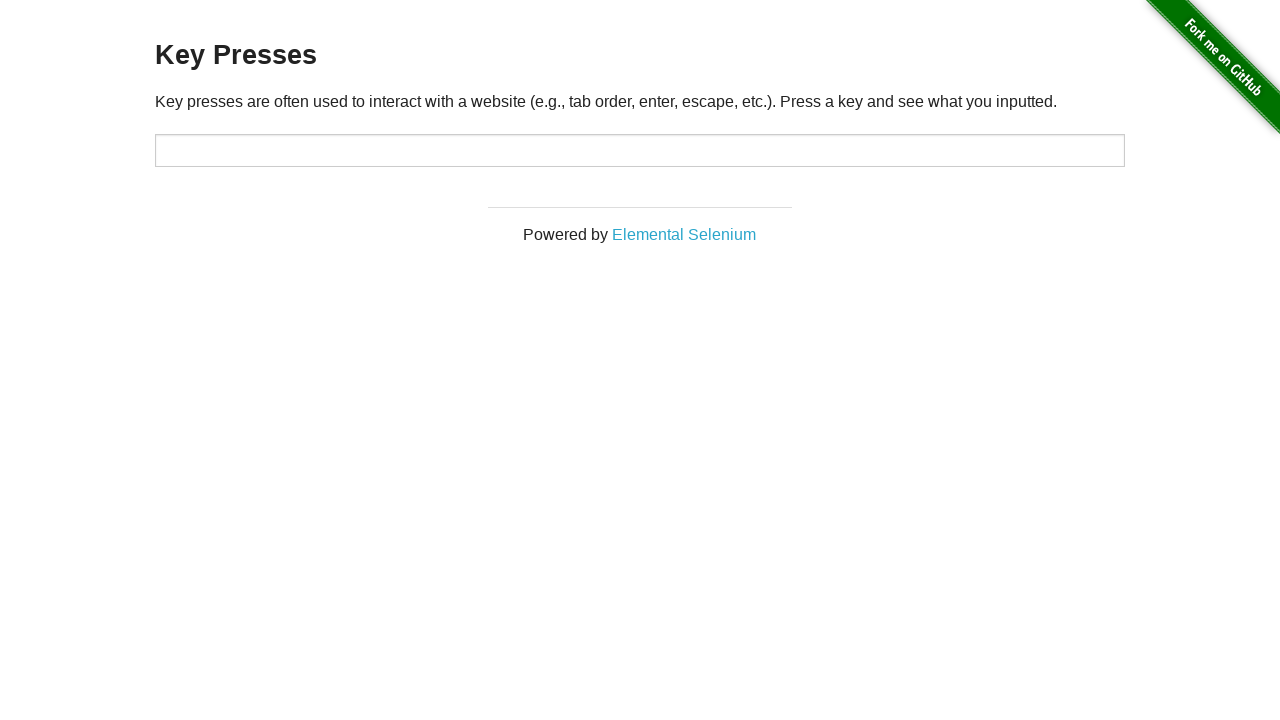

Sent key press 'S'
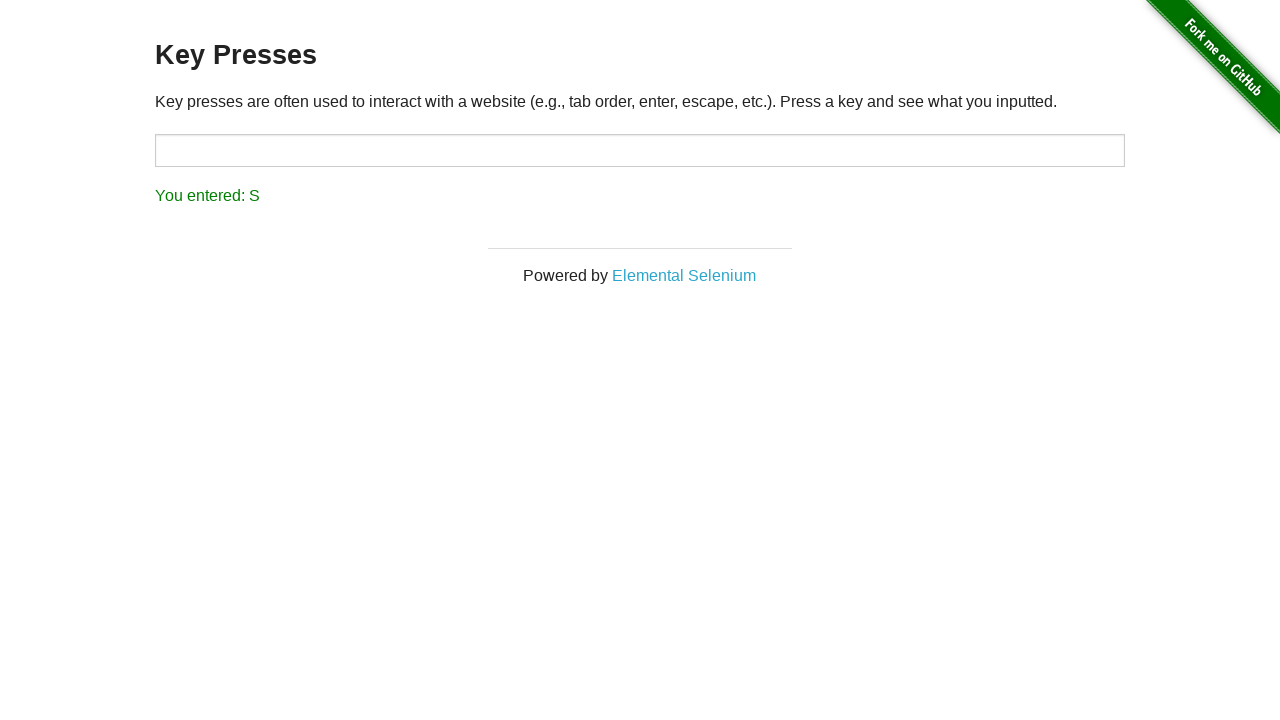

Result displayed after key press
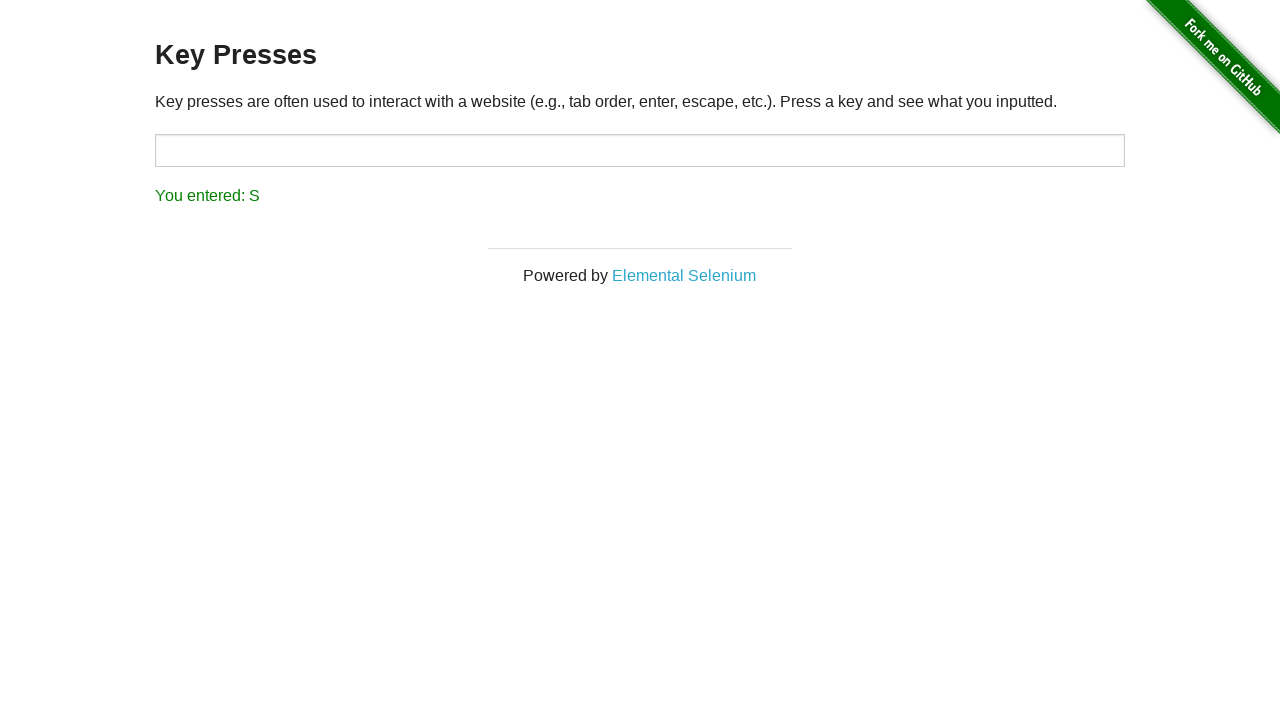

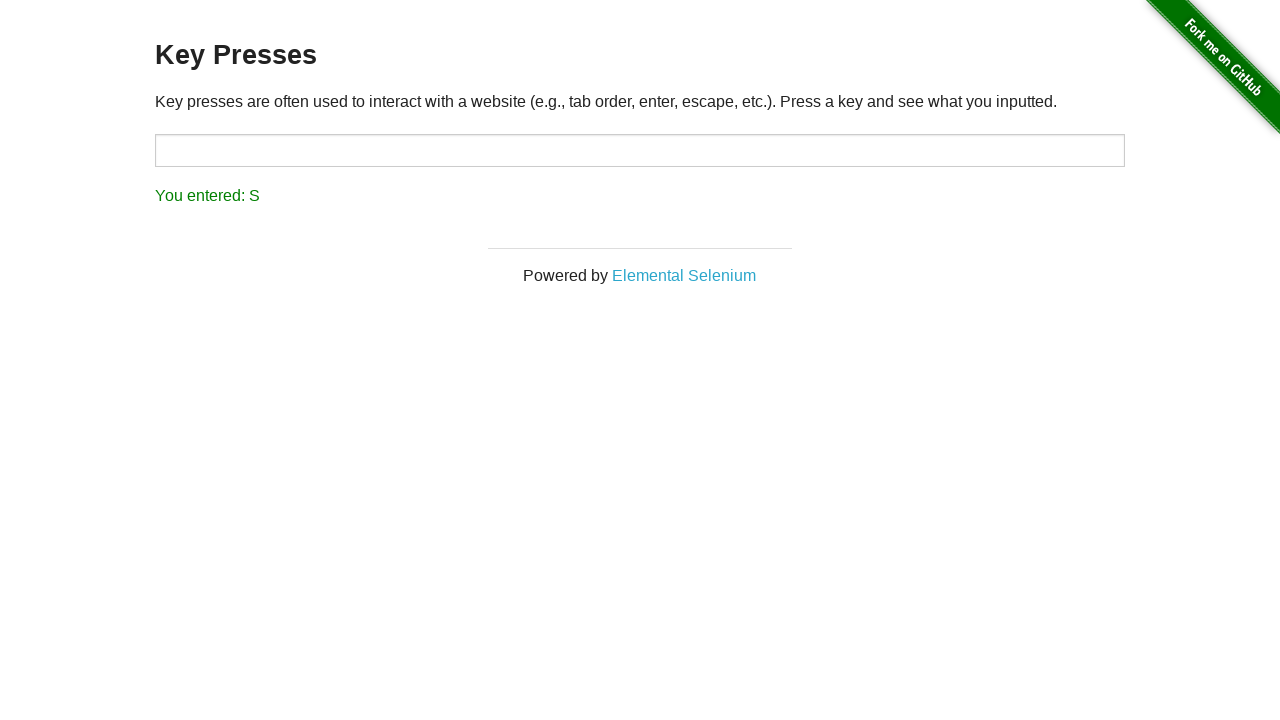